Tests link functionality on a practice page by counting links in the footer section, opening multiple links in new tabs using keyboard shortcuts, and switching between the opened tabs to verify they load correctly.

Starting URL: http://www.qaclickacademy.com/practice.php

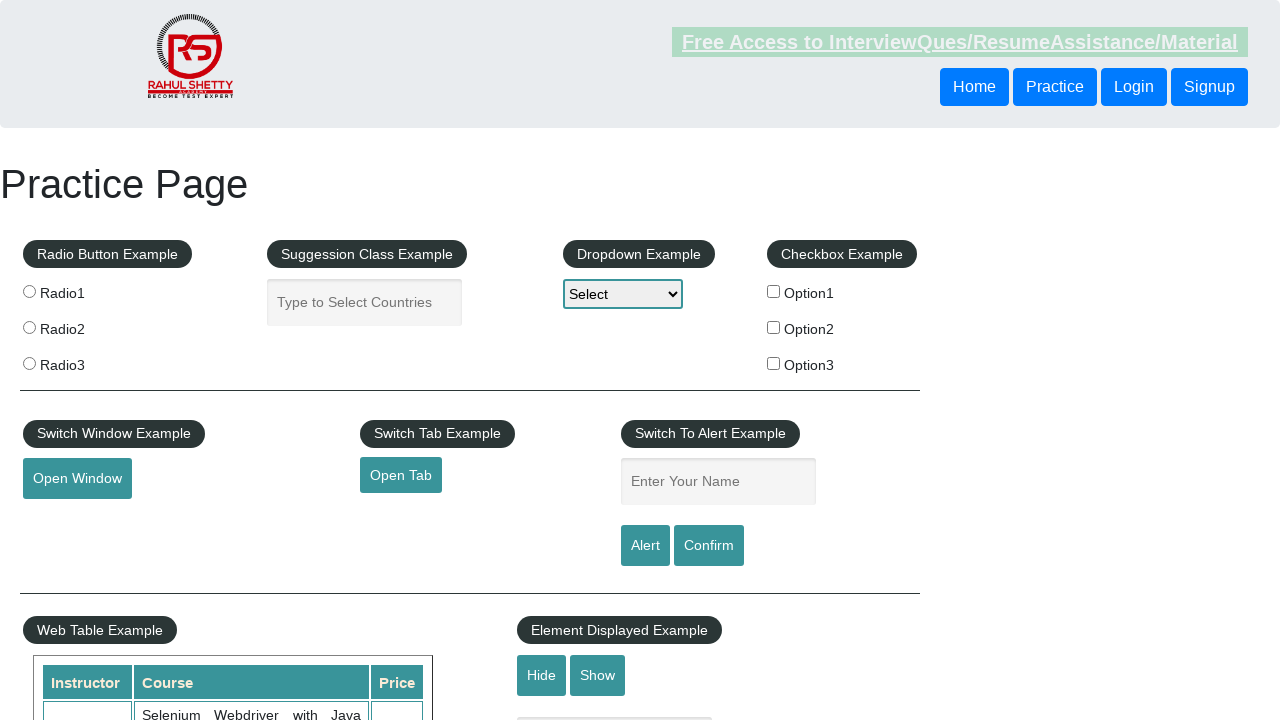

Footer section (#gf-BIG) loaded
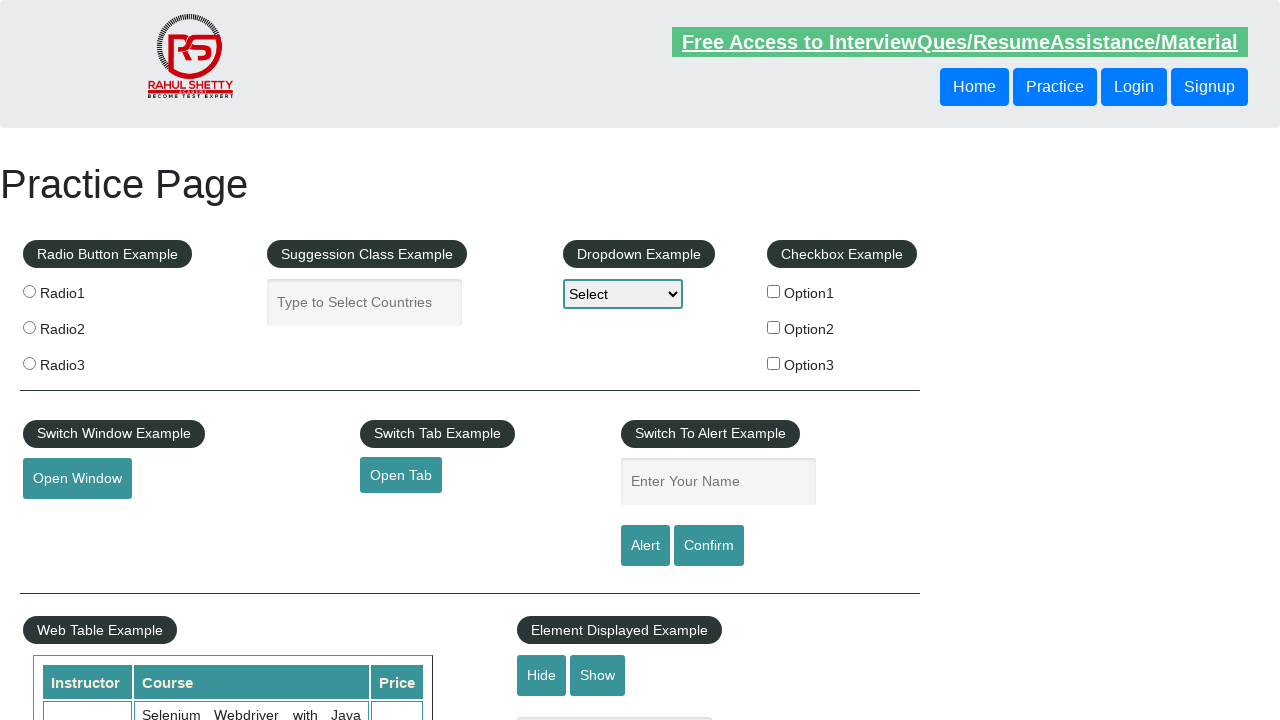

Located all links in footer first column
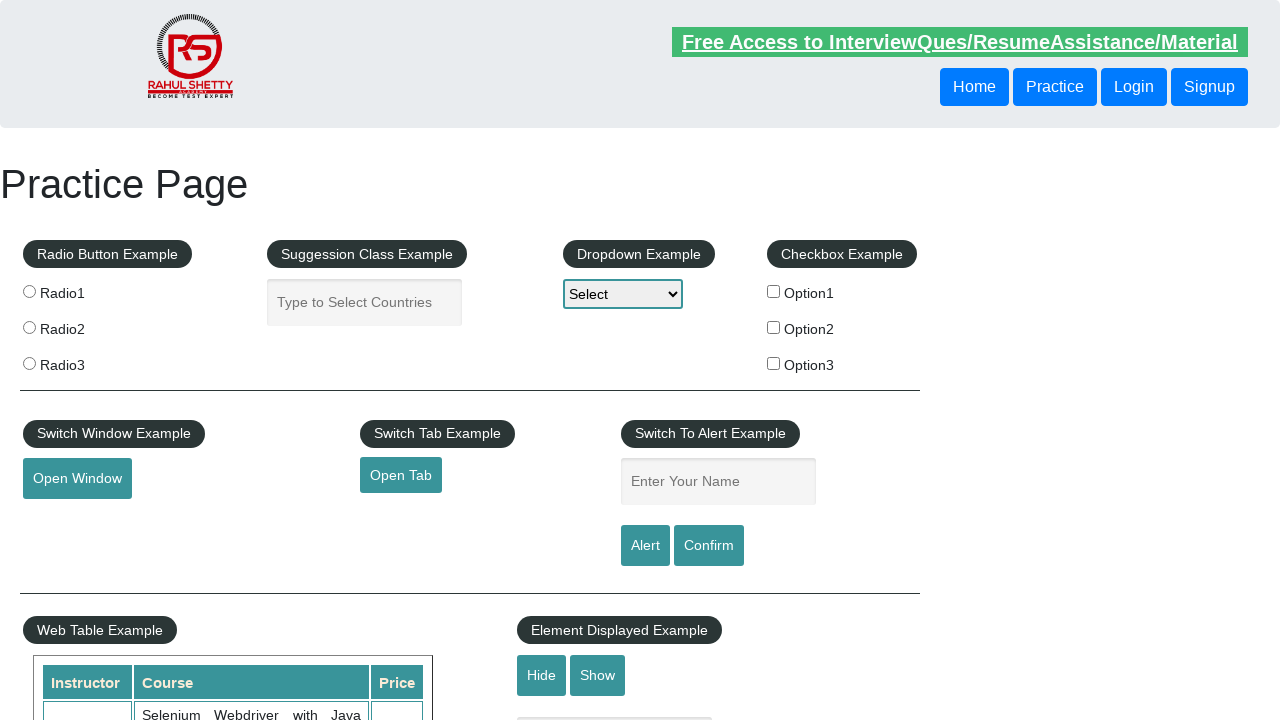

Counted 5 links in footer first column
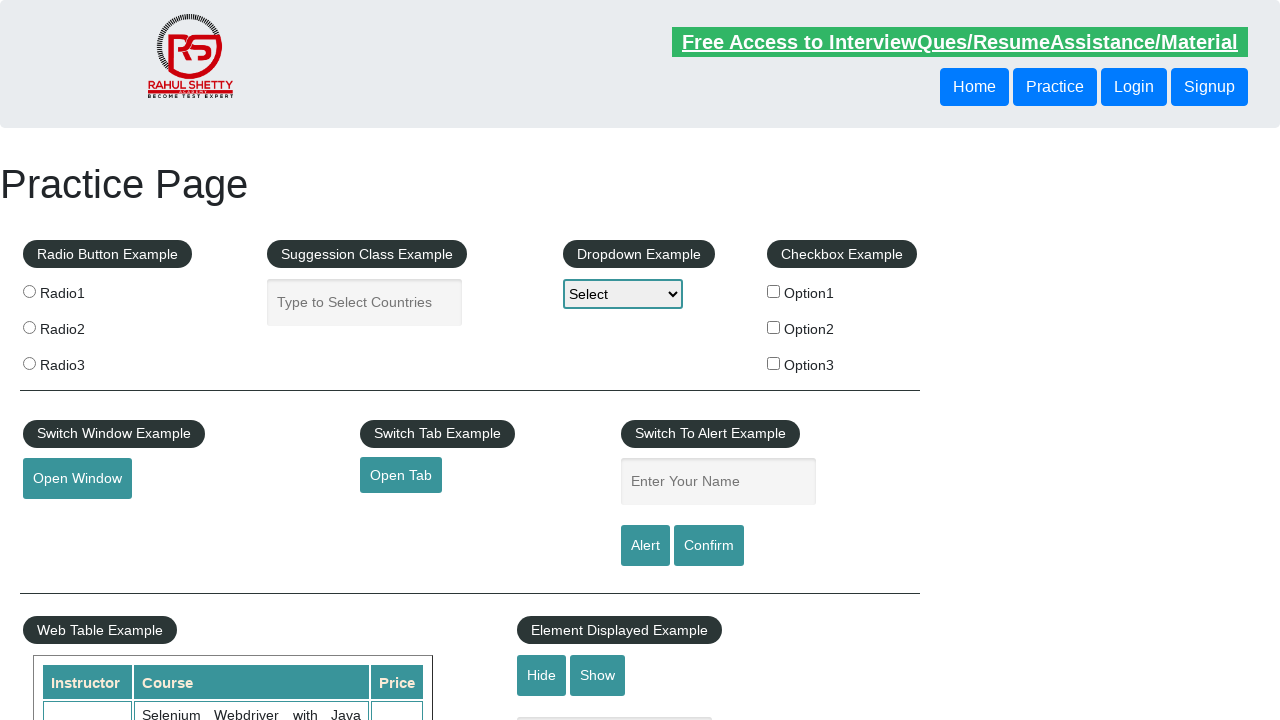

Opened link 1 in new tab using Ctrl+Click at (68, 520) on xpath=//div[@id='gf-BIG']//table//tr//td[1]//ul//a >> nth=1
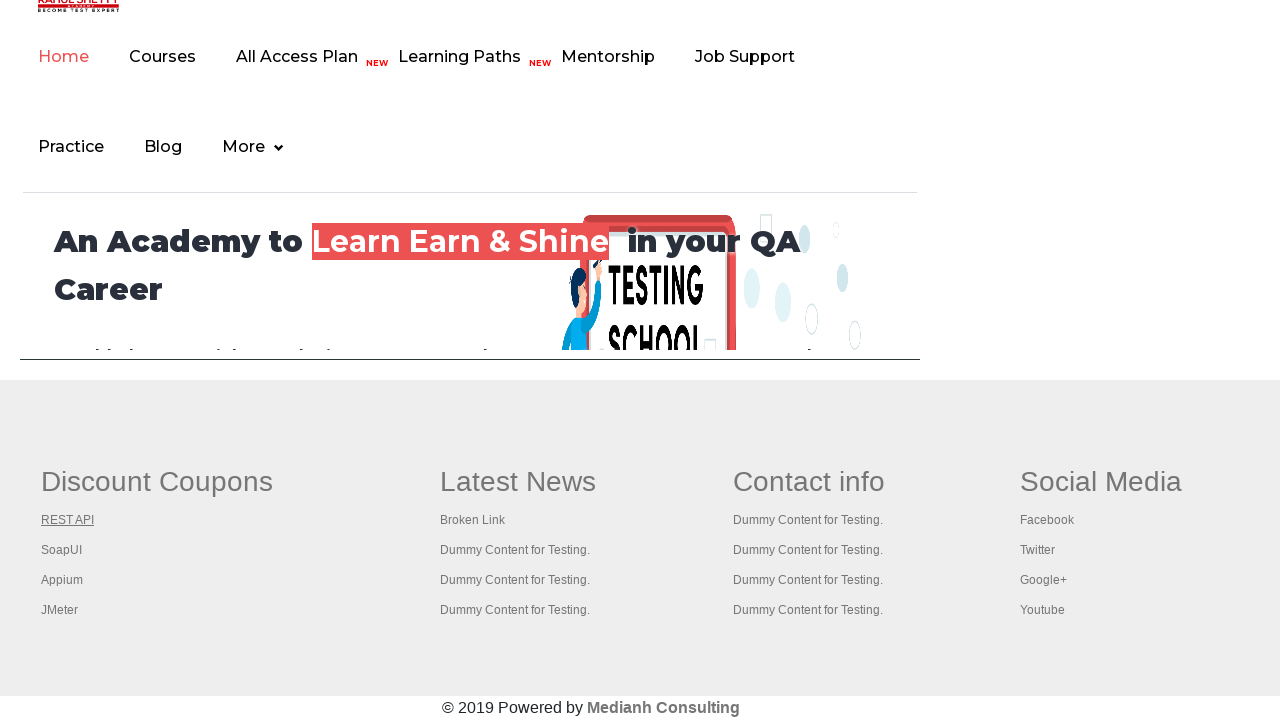

Waited 2 seconds for link 1 to load in new tab
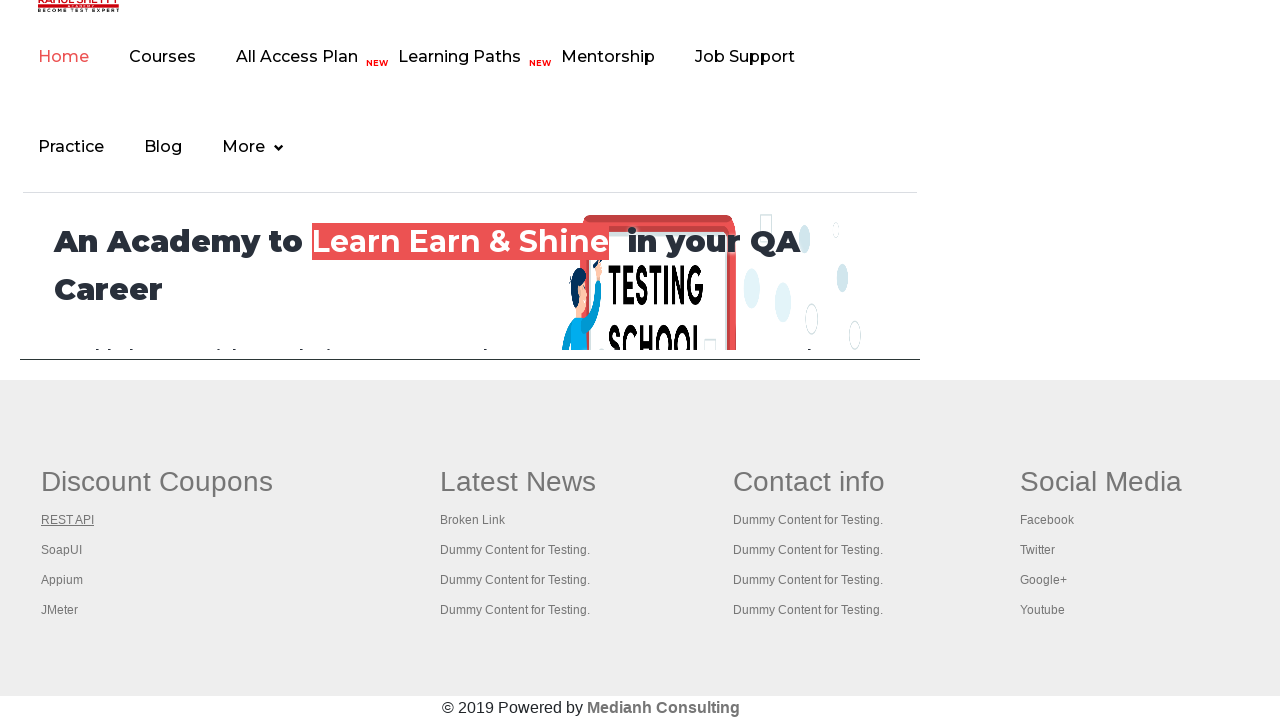

Opened link 2 in new tab using Ctrl+Click at (62, 550) on xpath=//div[@id='gf-BIG']//table//tr//td[1]//ul//a >> nth=2
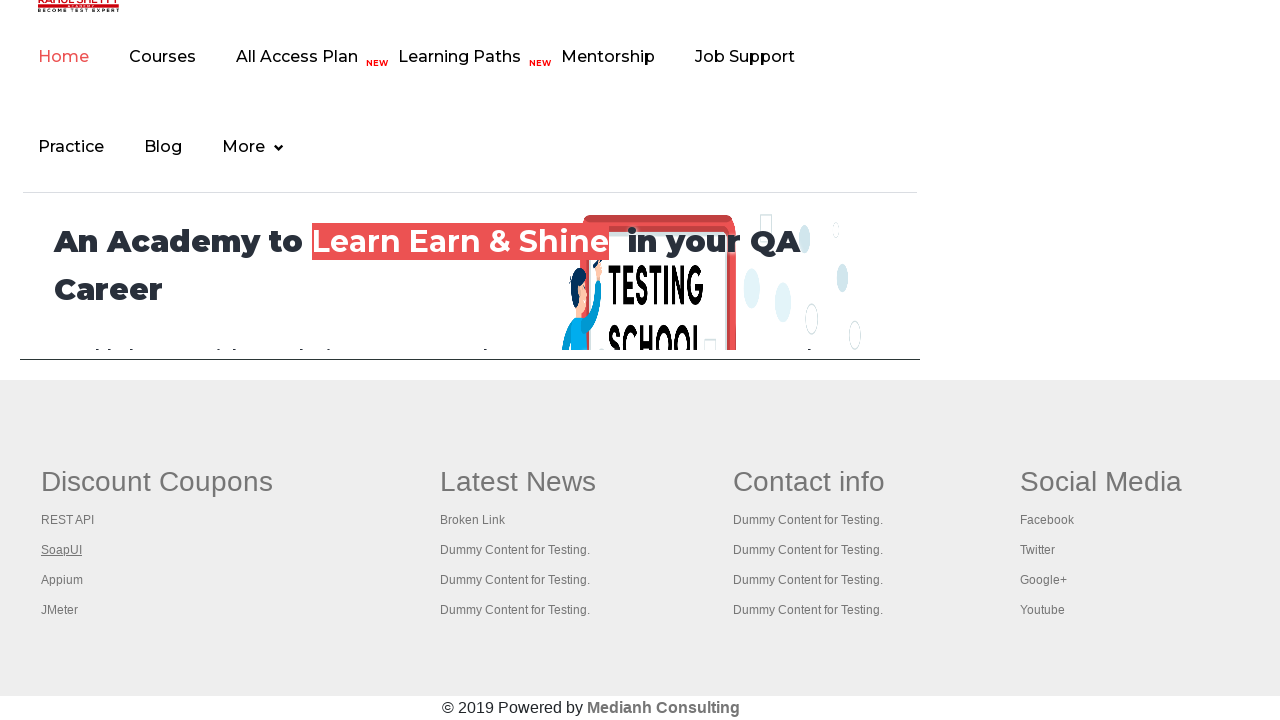

Waited 2 seconds for link 2 to load in new tab
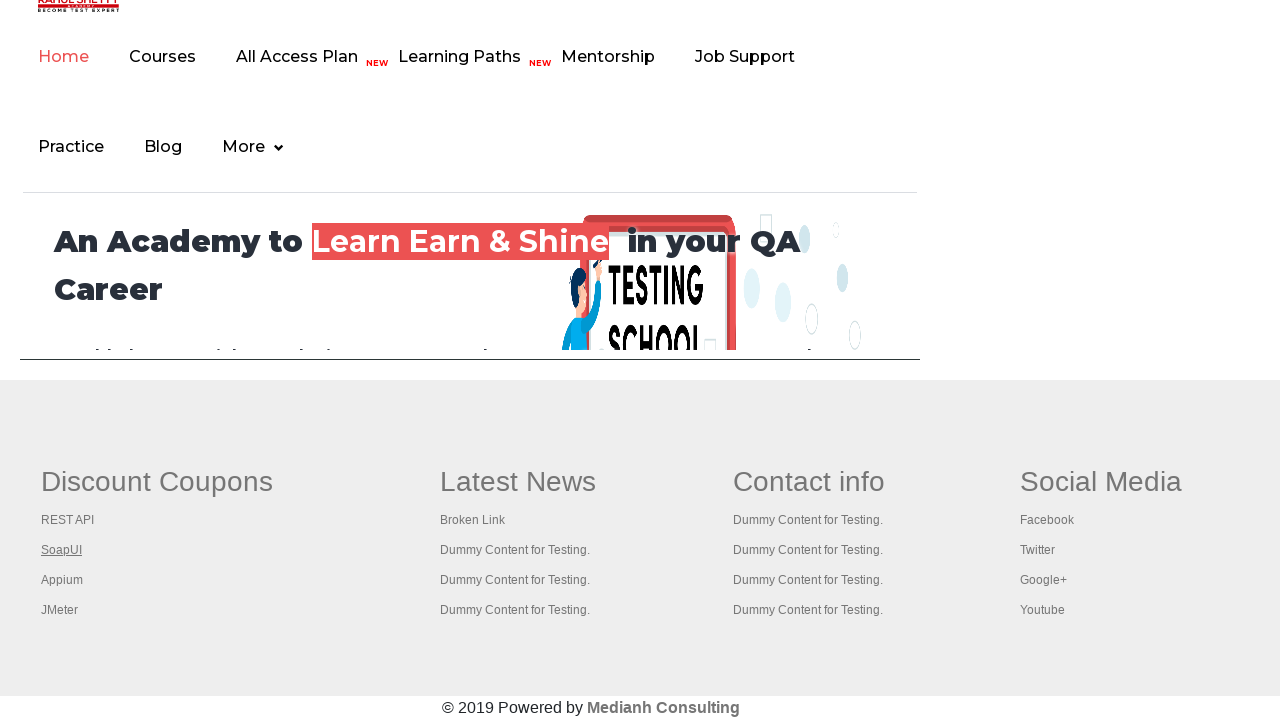

Opened link 3 in new tab using Ctrl+Click at (62, 580) on xpath=//div[@id='gf-BIG']//table//tr//td[1]//ul//a >> nth=3
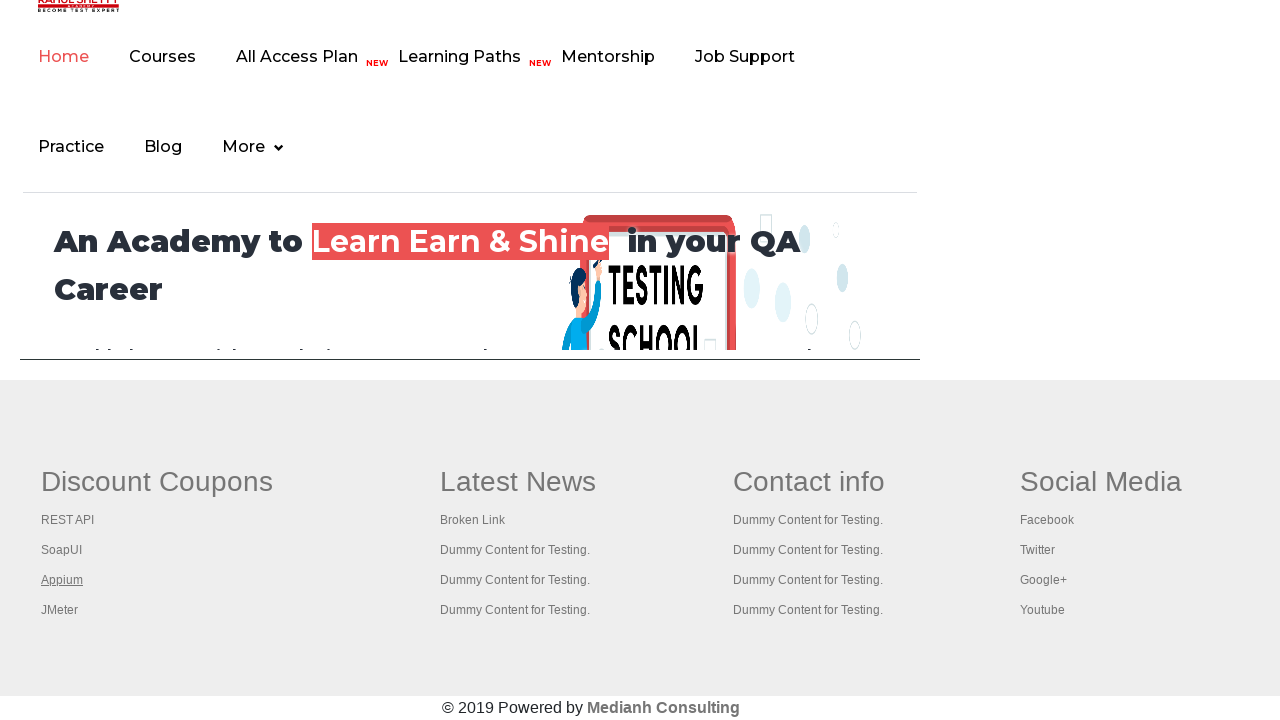

Waited 2 seconds for link 3 to load in new tab
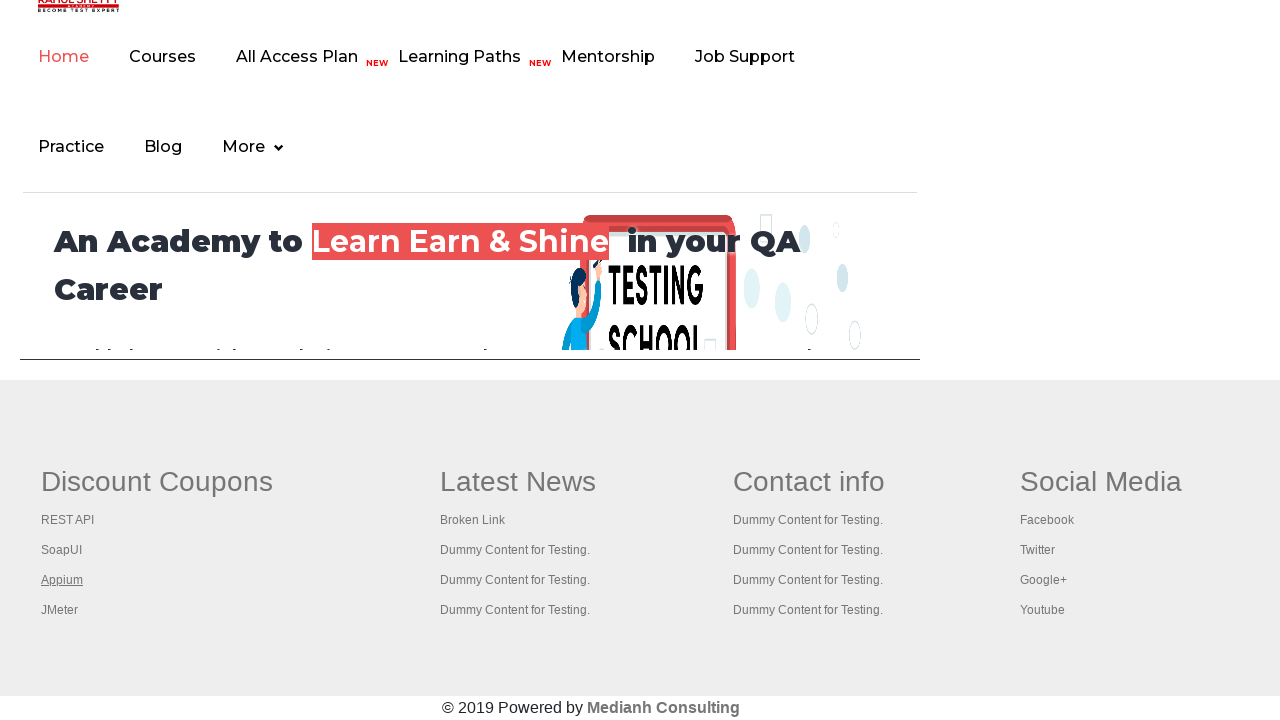

Opened link 4 in new tab using Ctrl+Click at (60, 610) on xpath=//div[@id='gf-BIG']//table//tr//td[1]//ul//a >> nth=4
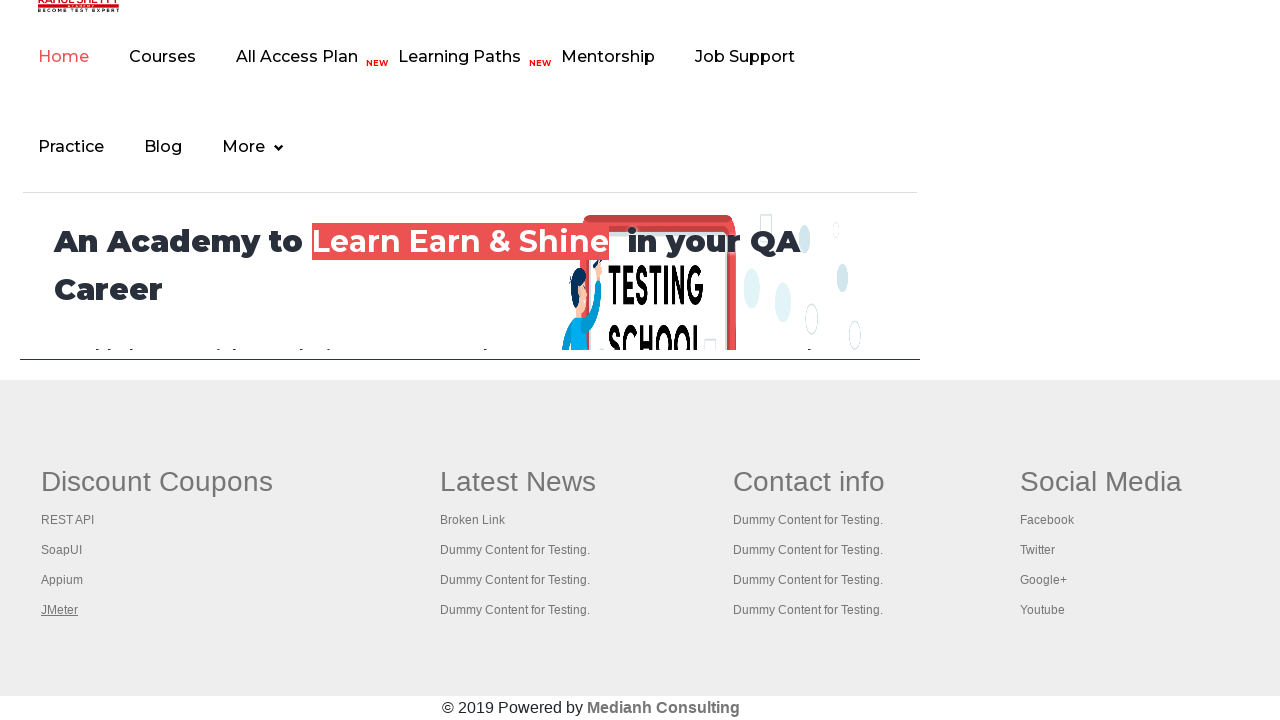

Waited 2 seconds for link 4 to load in new tab
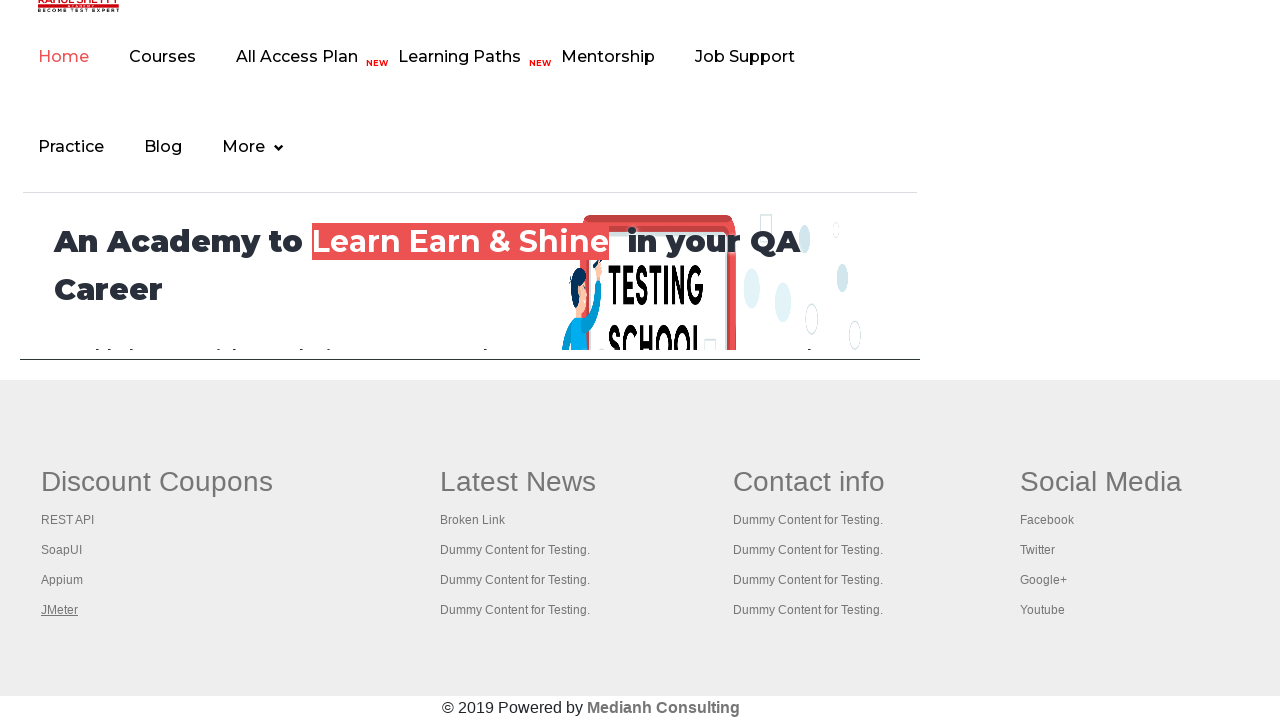

Retrieved all 5 open tabs from context
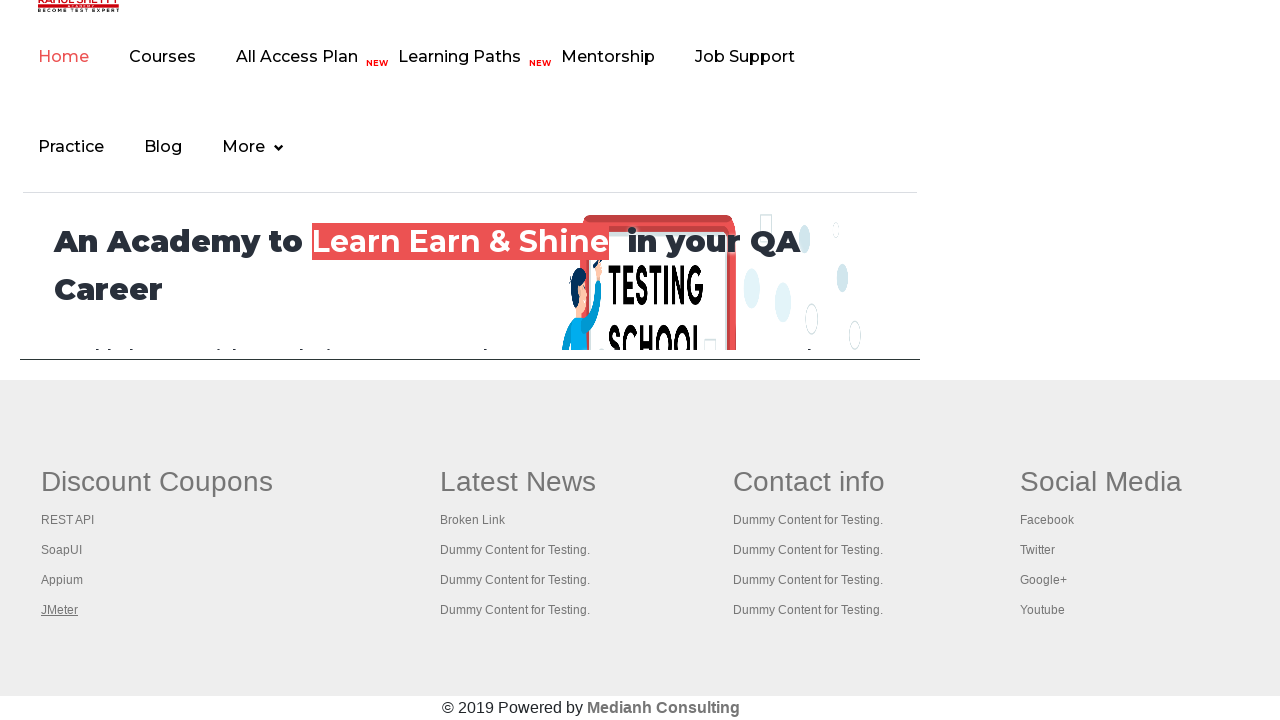

Switched to tab 1 and brought it to front
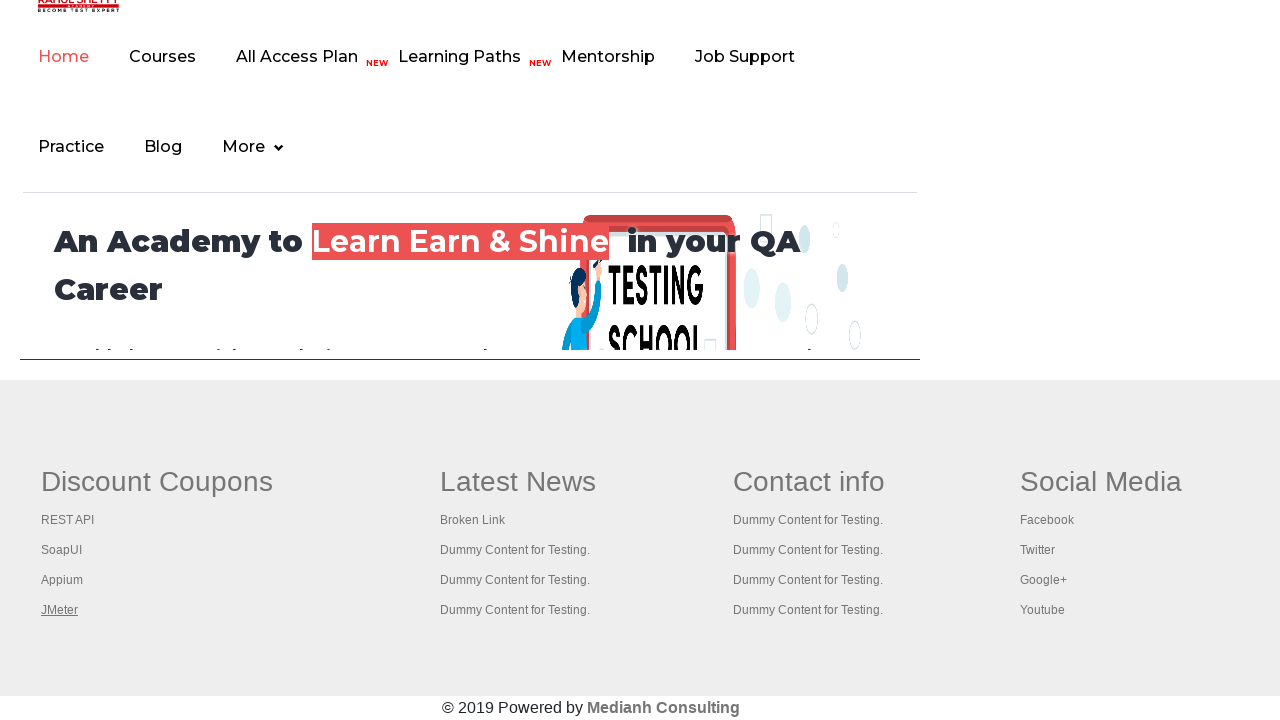

Tab 1 reached domcontentloaded state
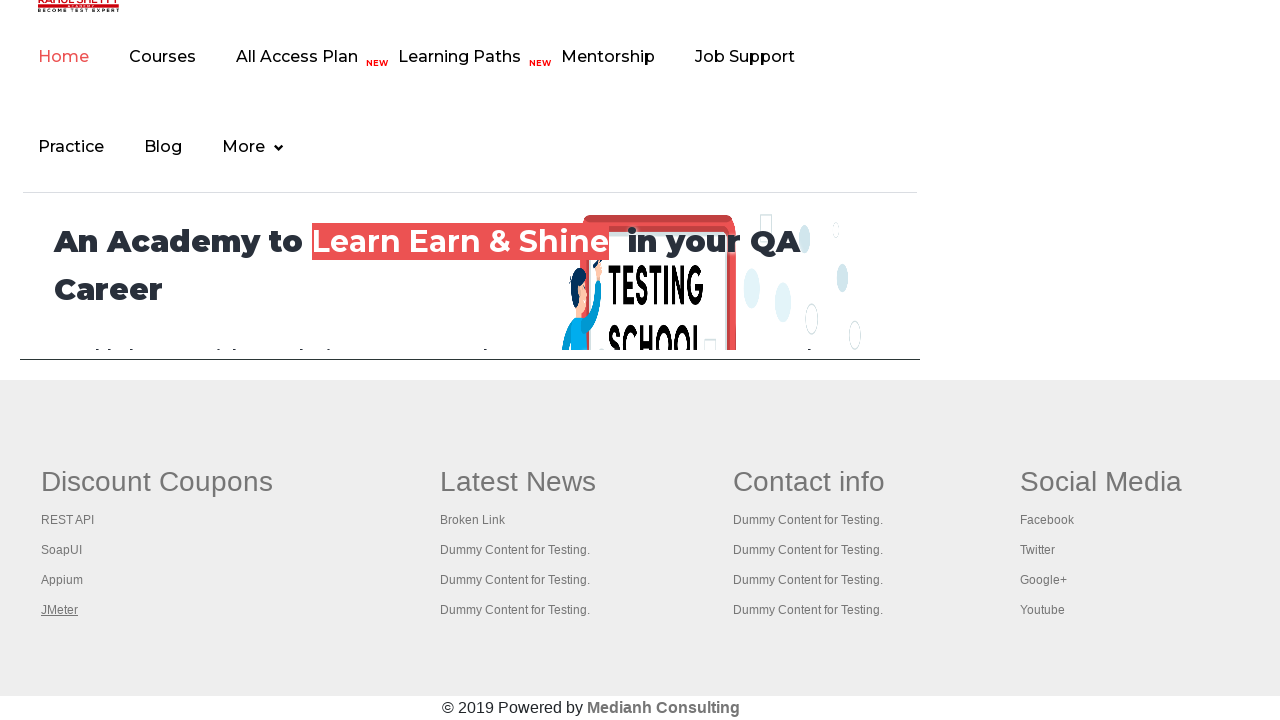

Switched to tab 2 and brought it to front
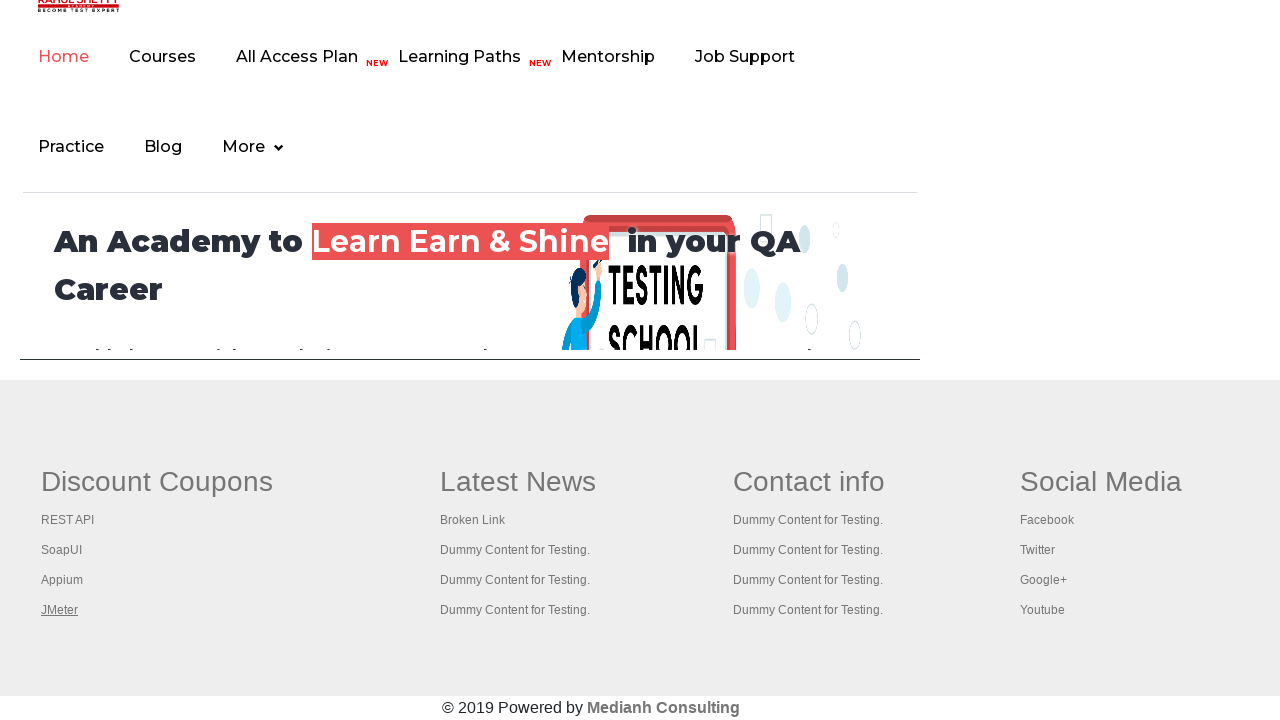

Tab 2 reached domcontentloaded state
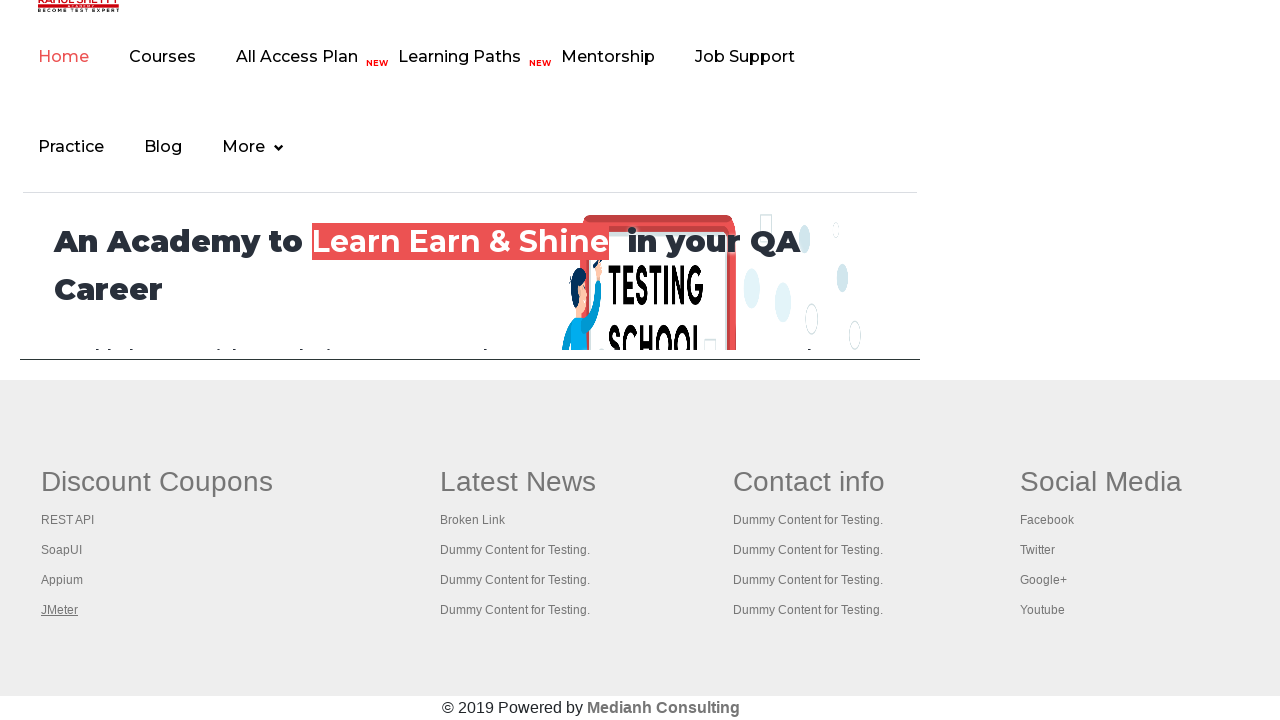

Switched to tab 3 and brought it to front
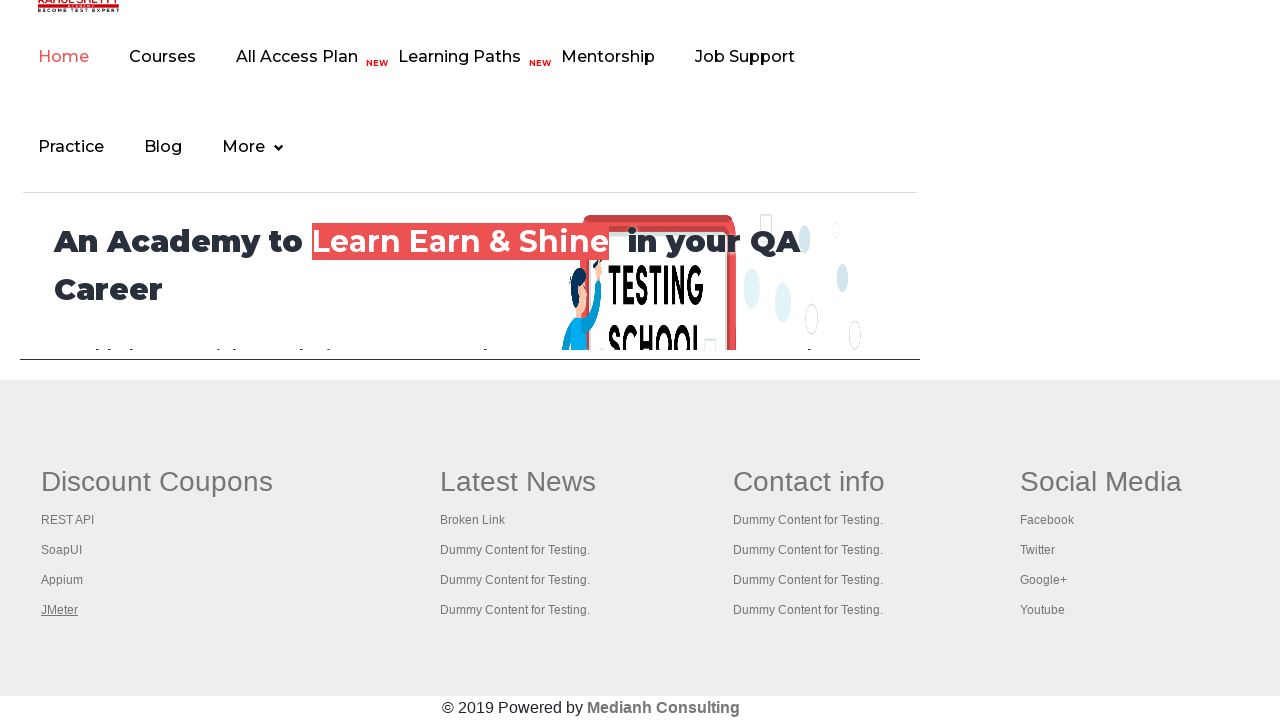

Tab 3 reached domcontentloaded state
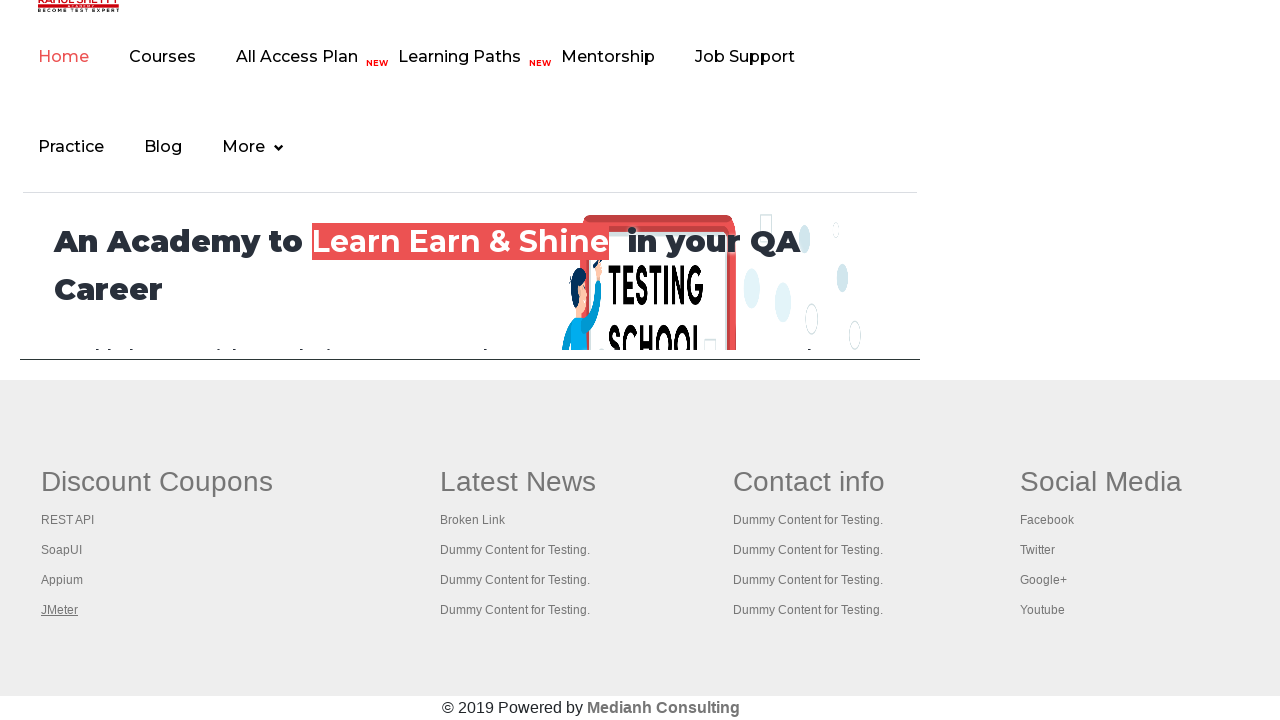

Switched to tab 4 and brought it to front
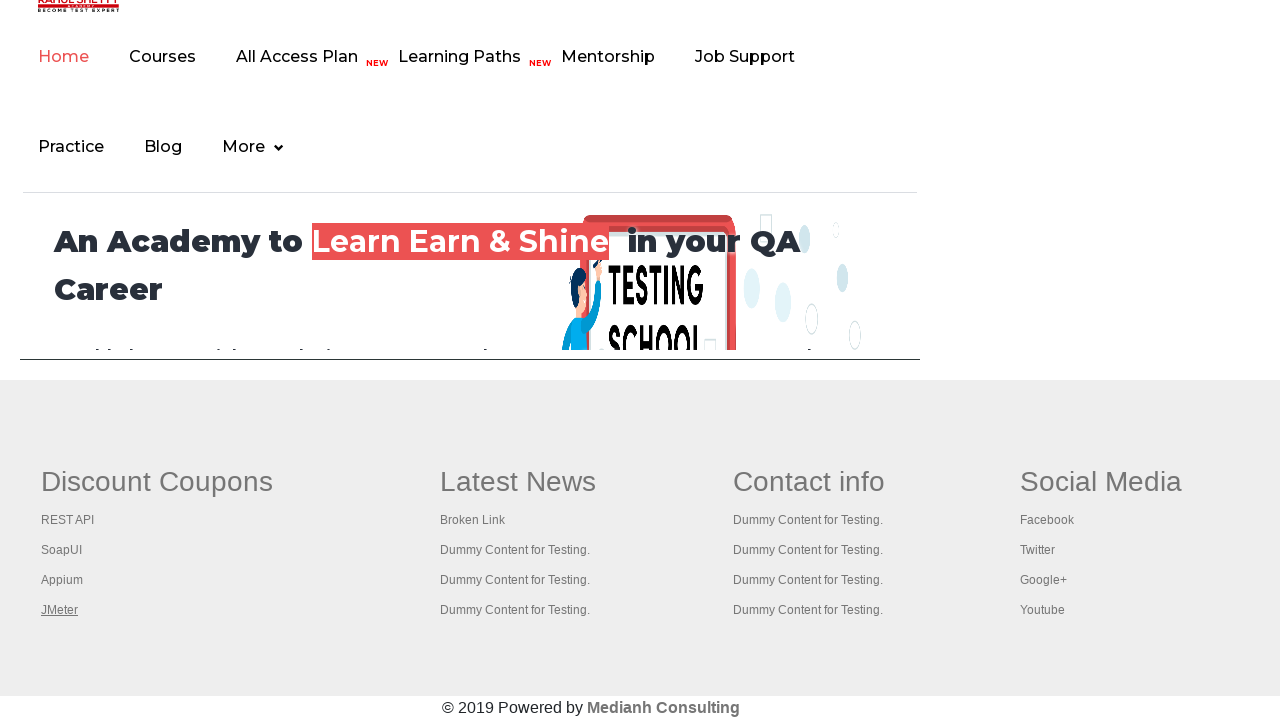

Tab 4 reached domcontentloaded state
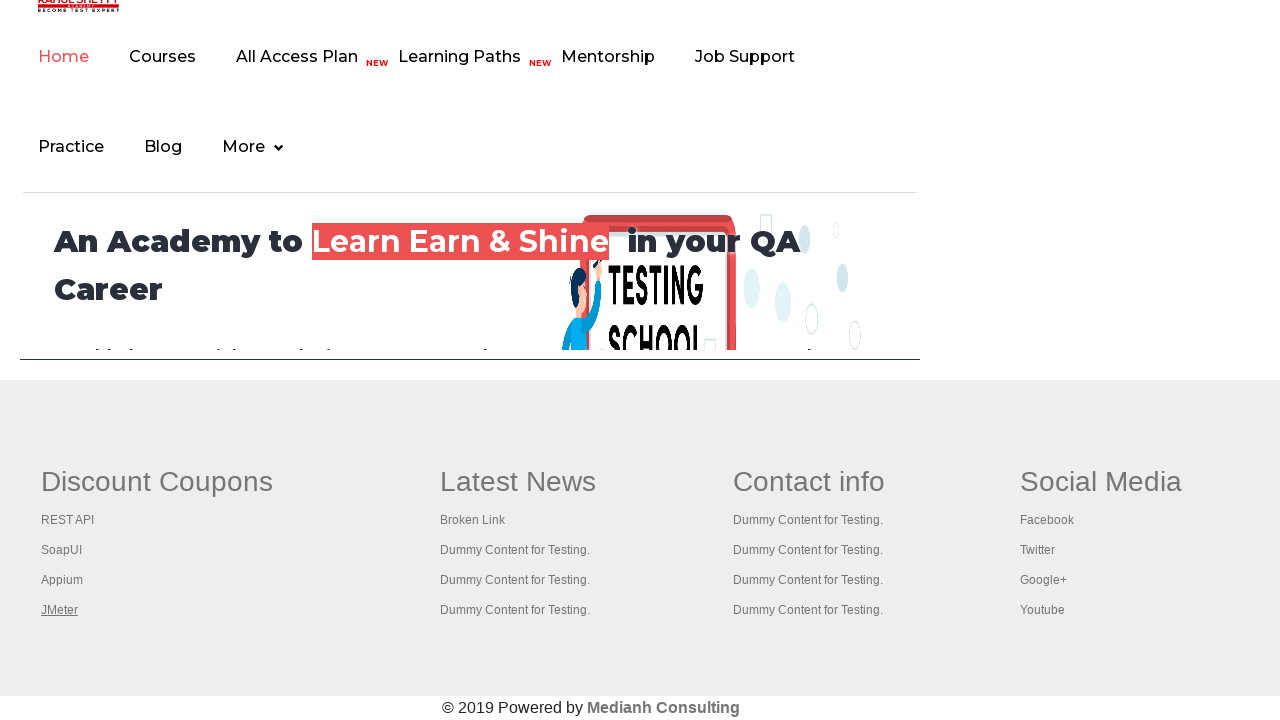

Switched to tab 5 and brought it to front
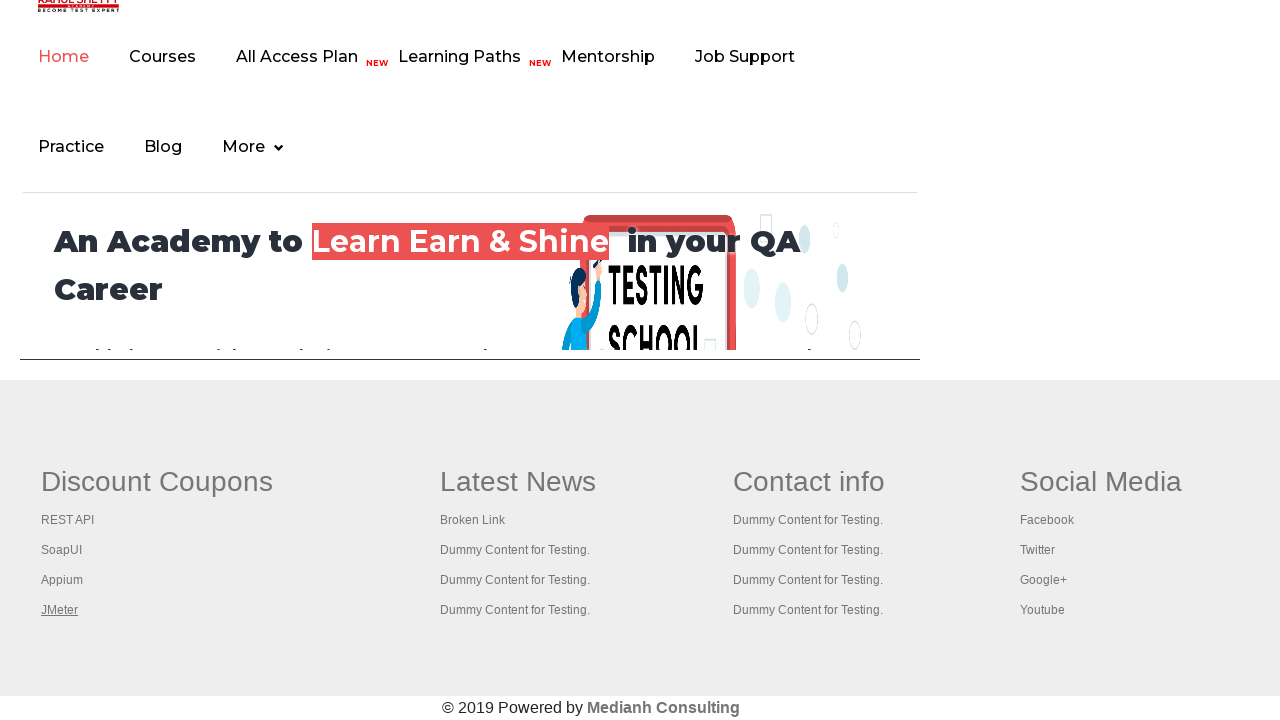

Tab 5 reached domcontentloaded state
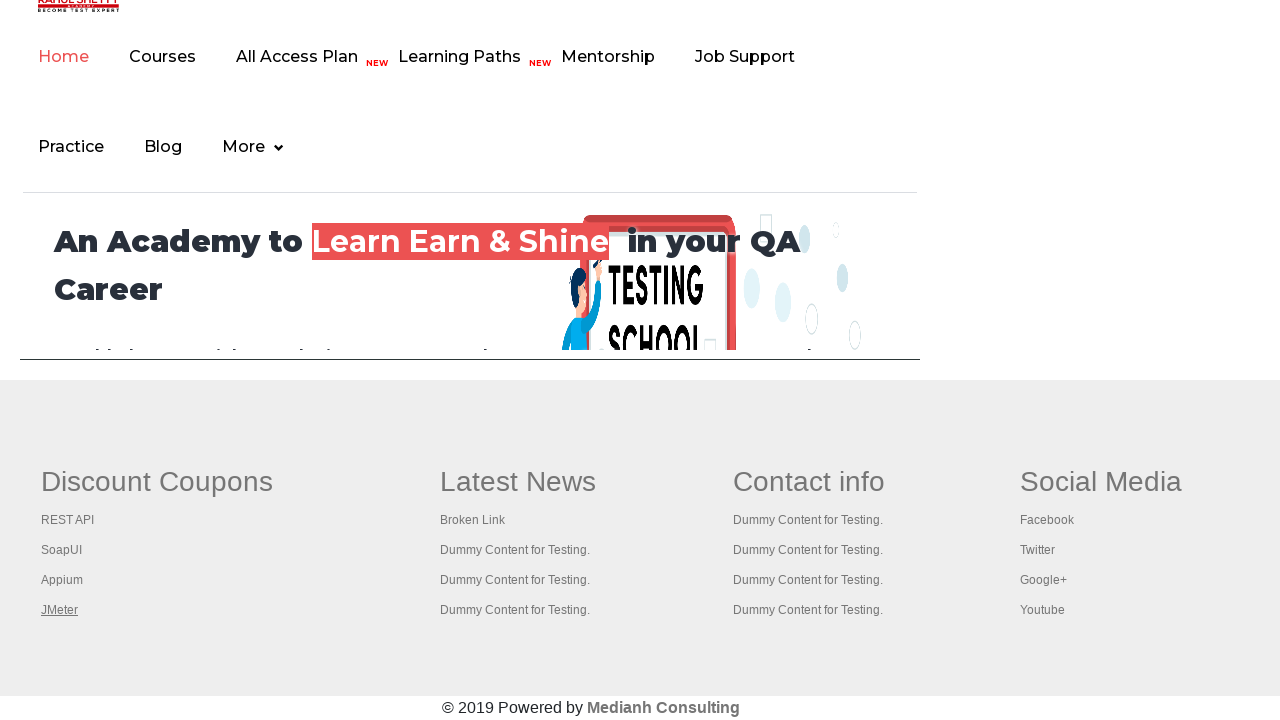

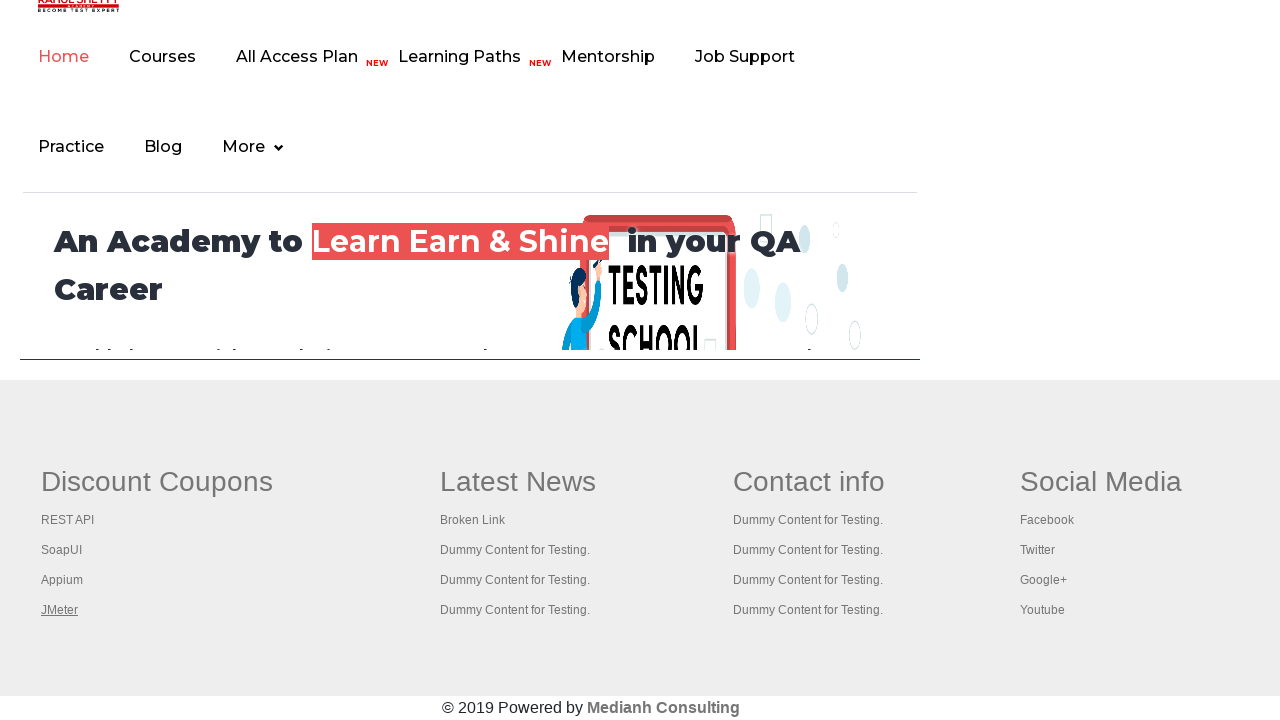